Navigates to the Malaysia Airlines homepage and verifies the page loads successfully

Starting URL: https://www.malaysiaairlines.com/in/en.html

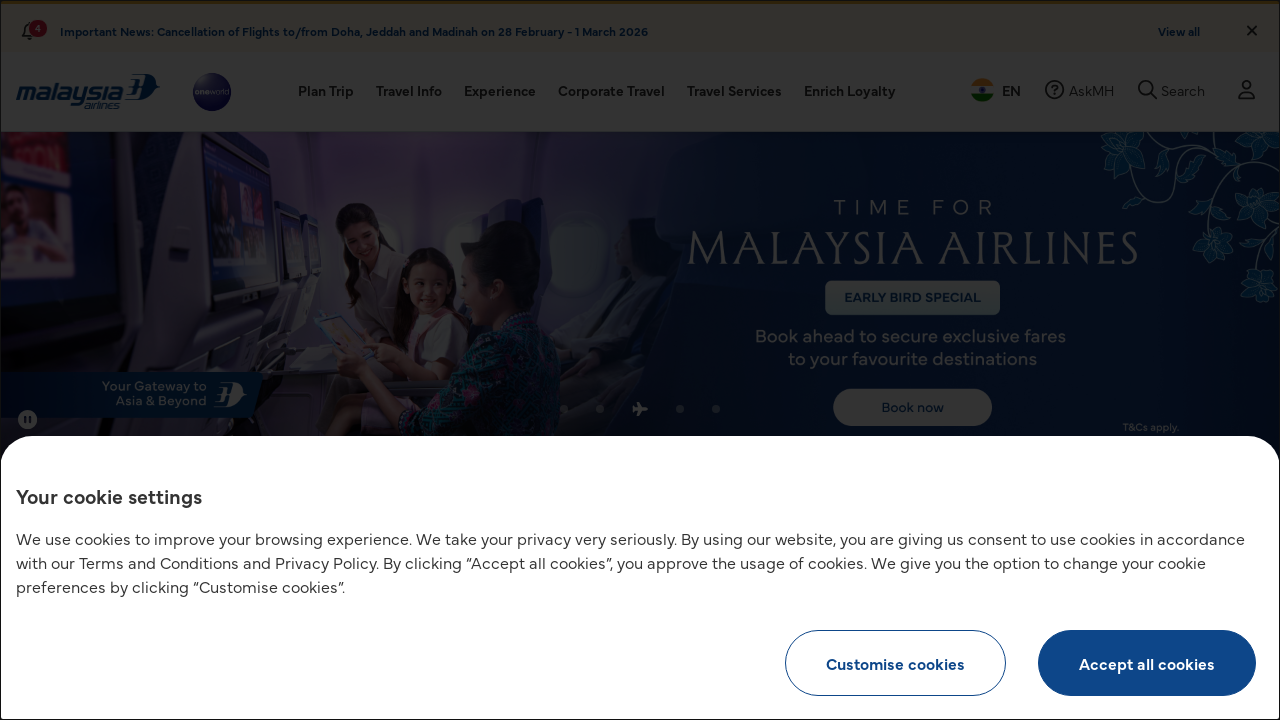

Waited for page to reach domcontentloaded state
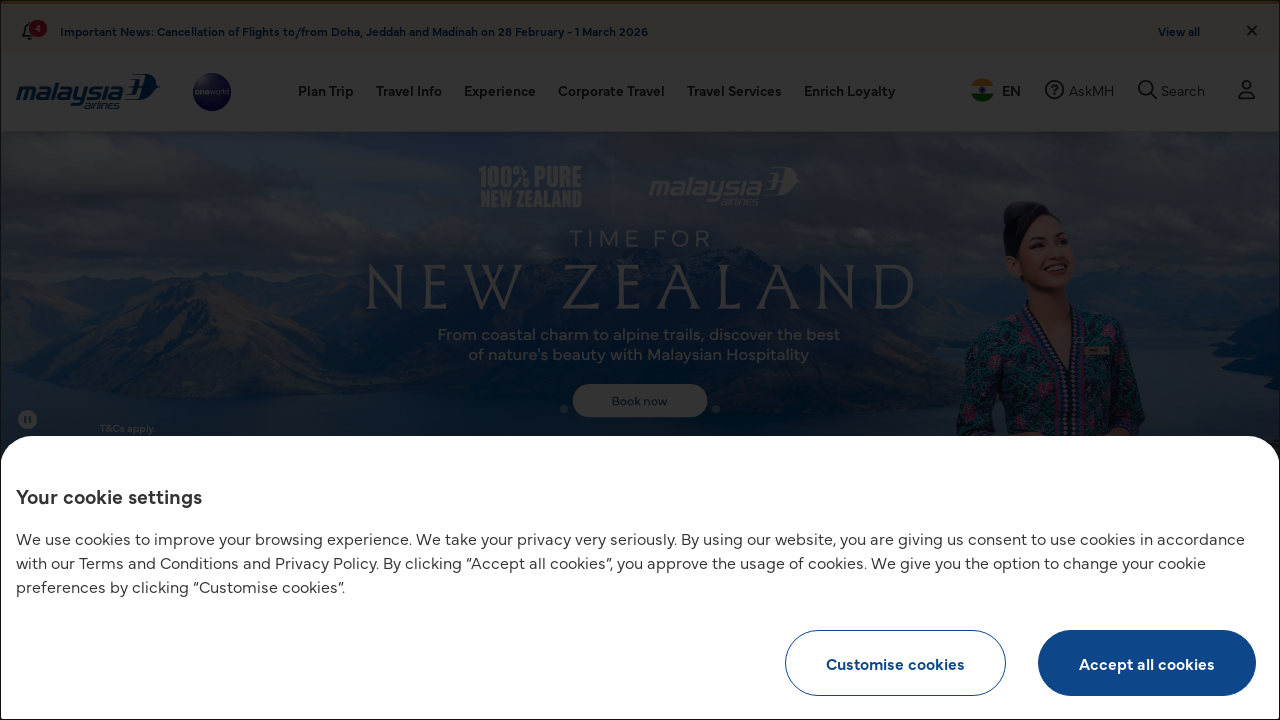

Verified body element is present on Malaysia Airlines homepage
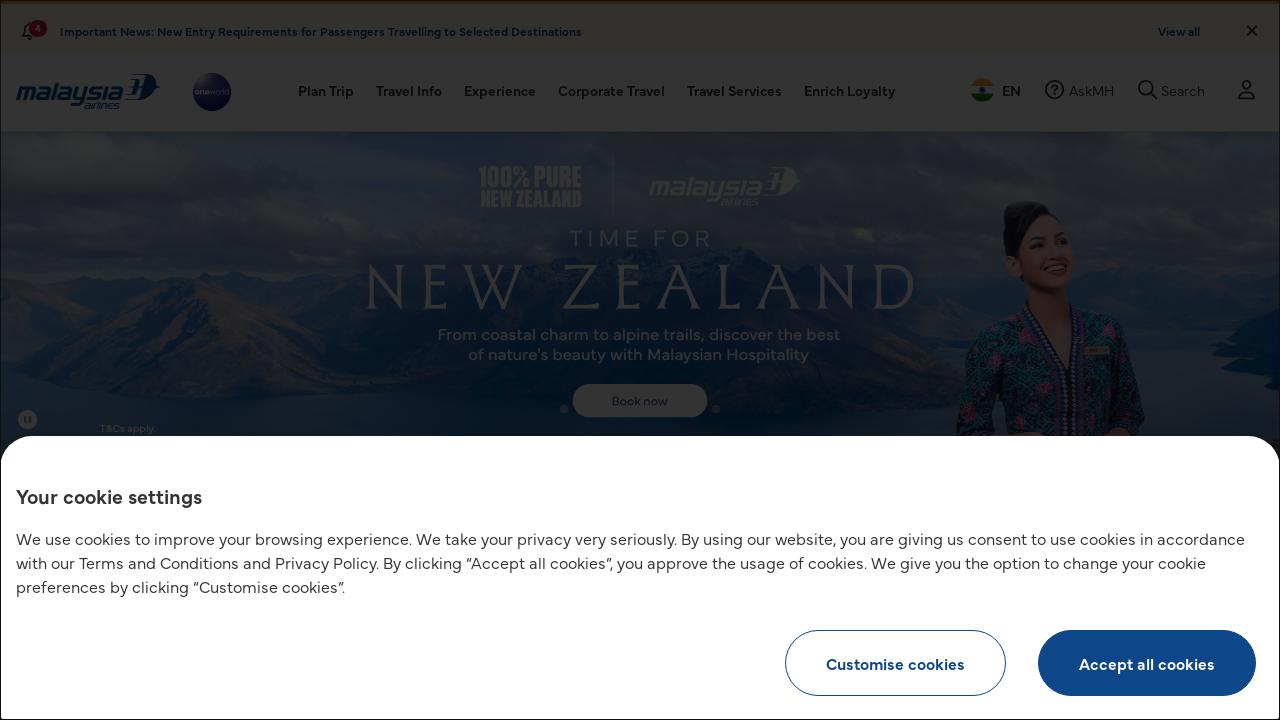

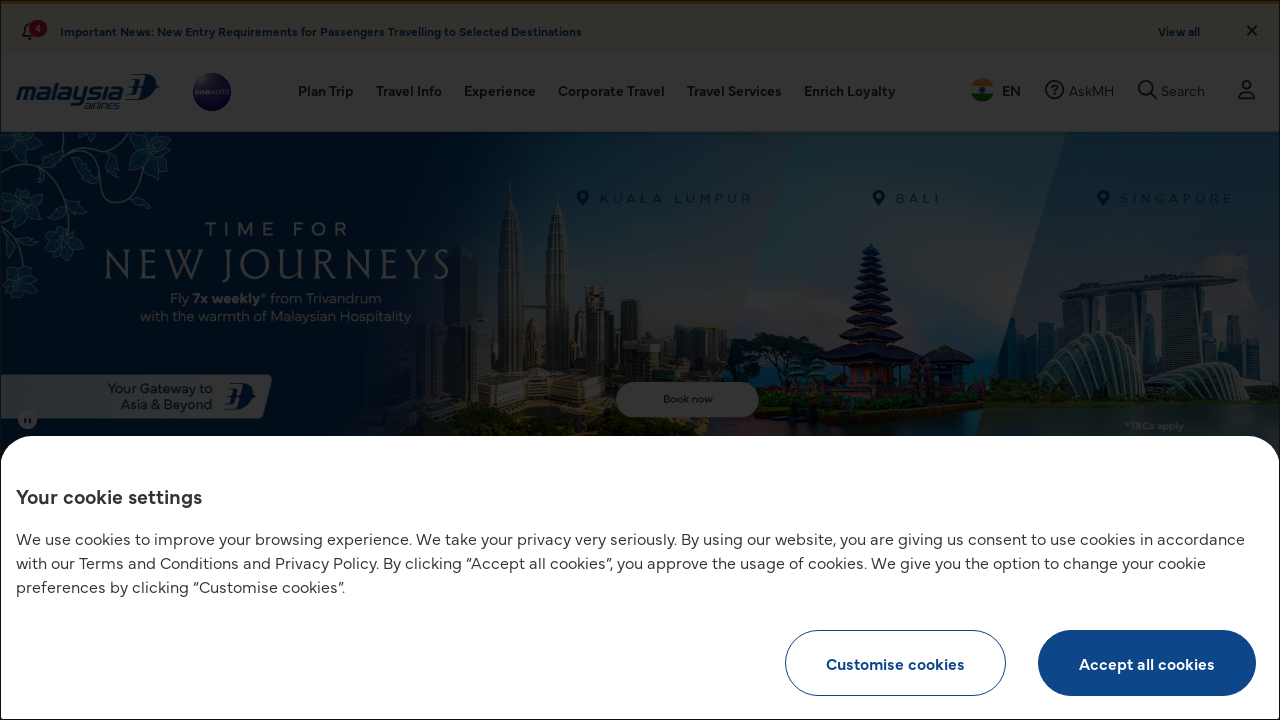